Verifies that the brand link on Zero Bank login page displays the correct text "Zero Bank" and retrieves its href attribute

Starting URL: http://zero.webappsecurity.com/login.html

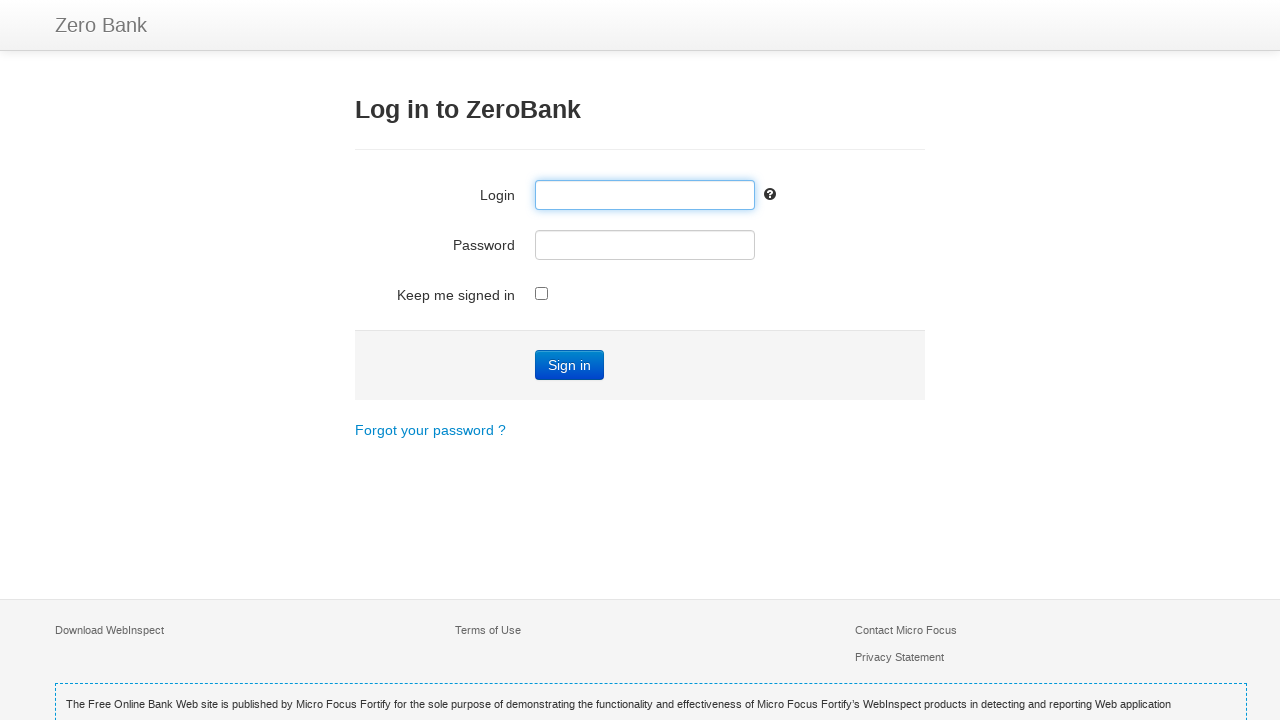

Navigated to Zero Bank login page
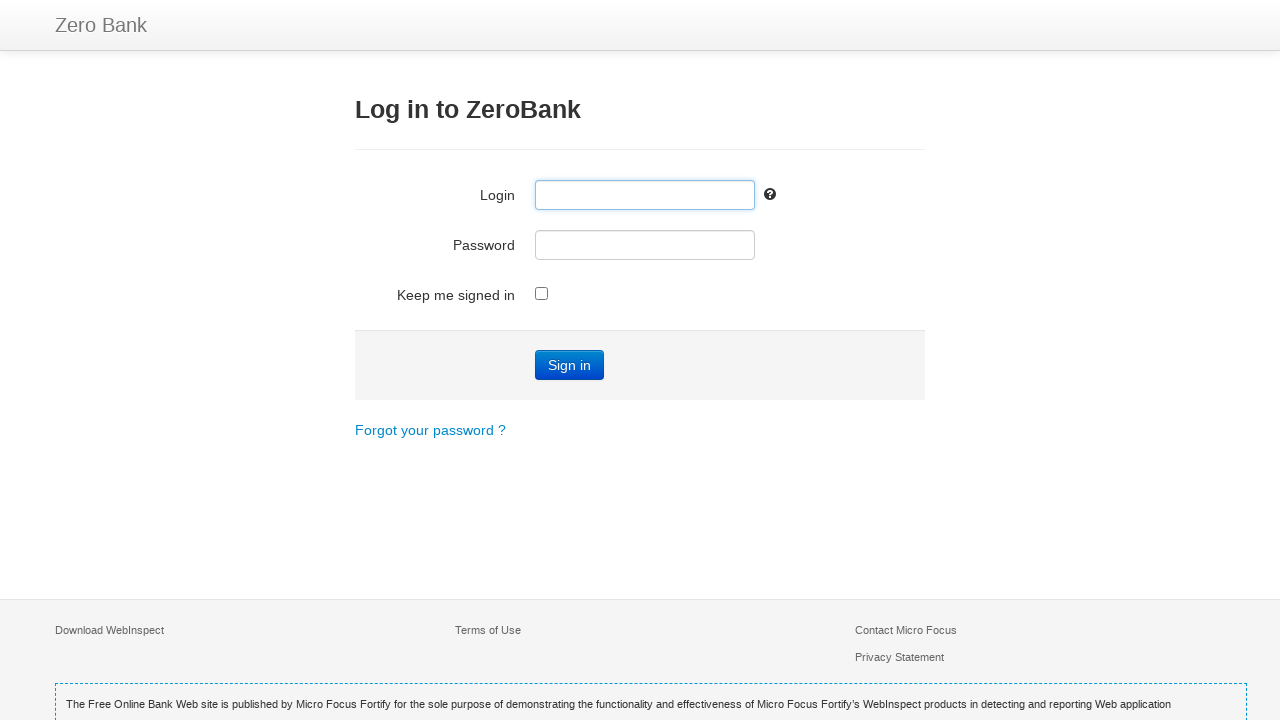

Located brand element on page
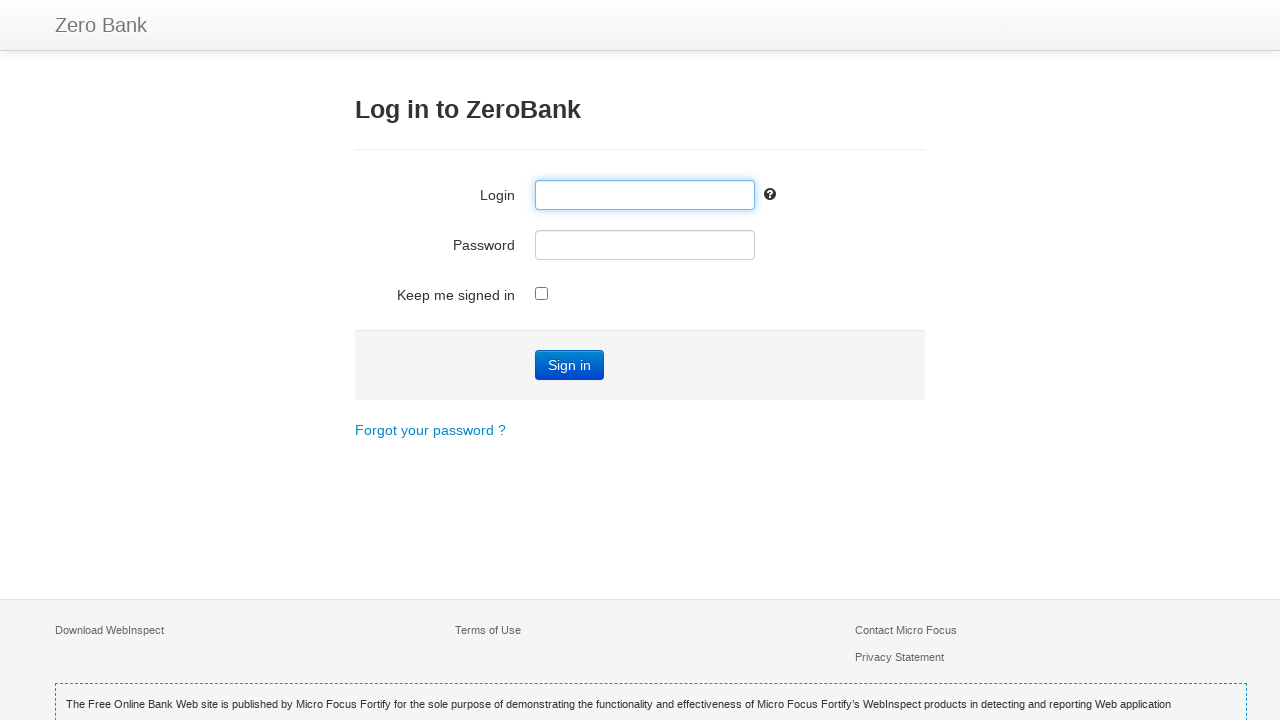

Retrieved brand element text content
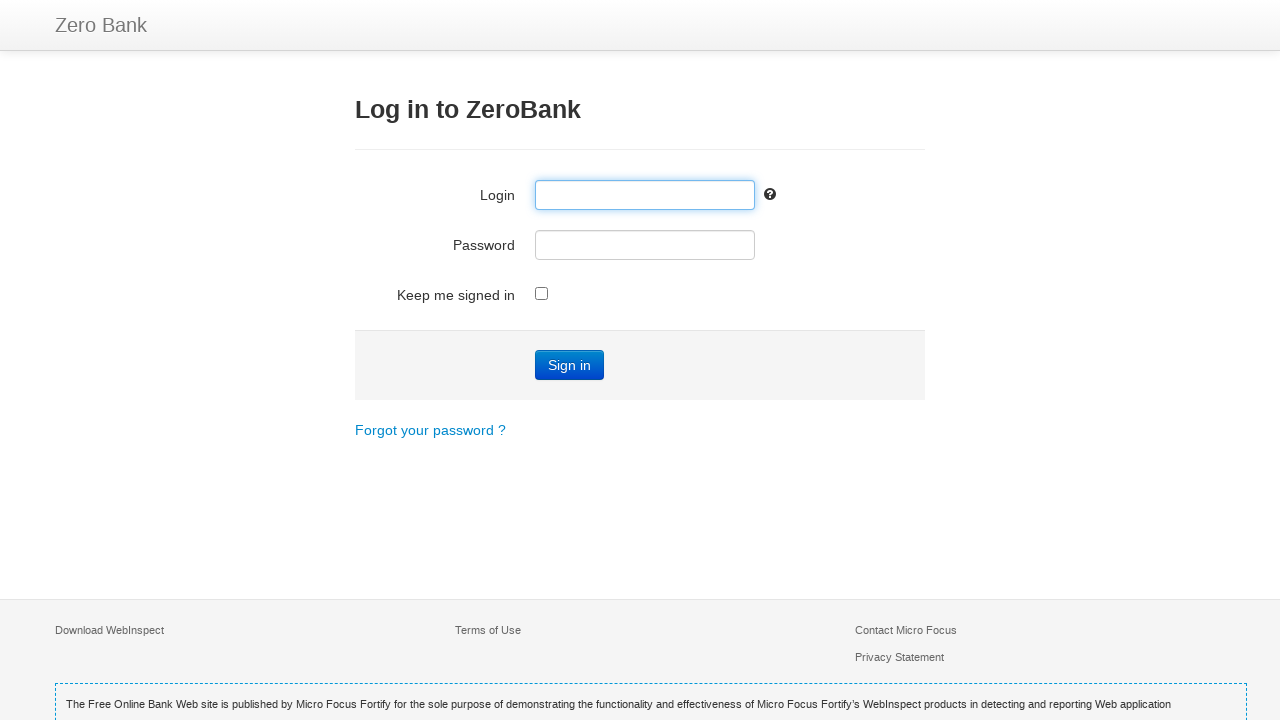

Verified brand element displays correct text 'Zero Bank'
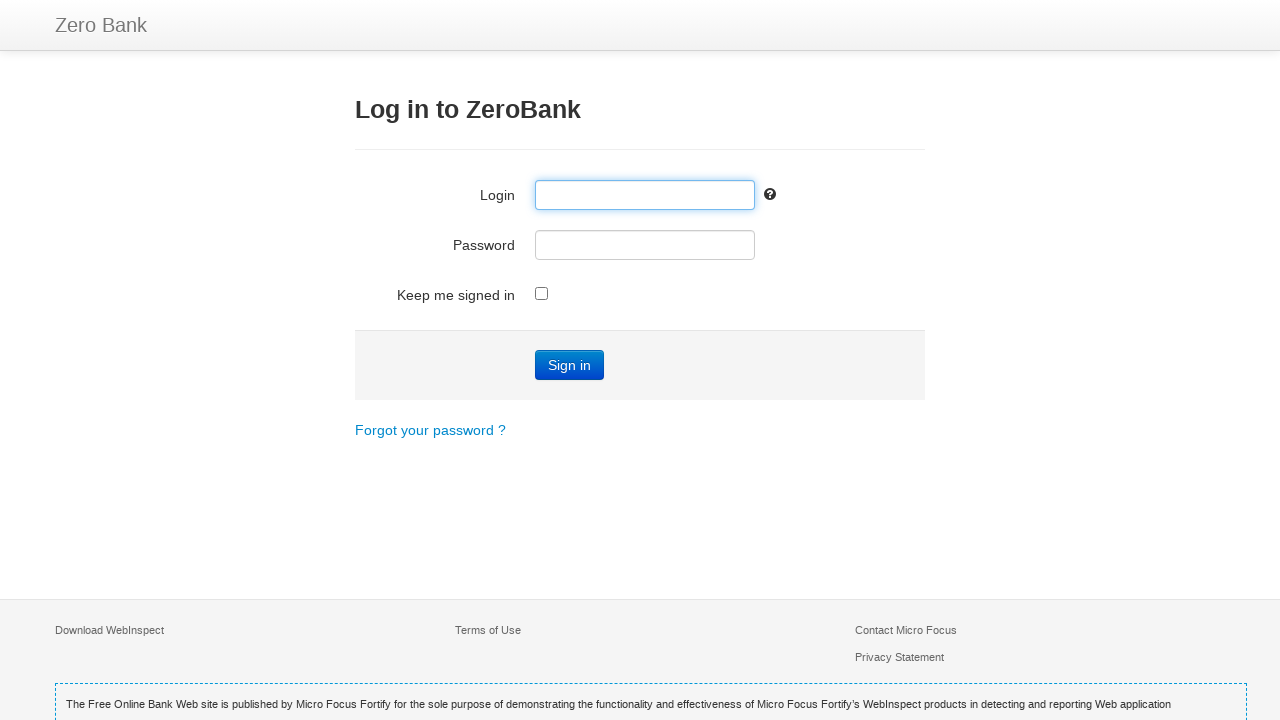

Retrieved href attribute from brand element
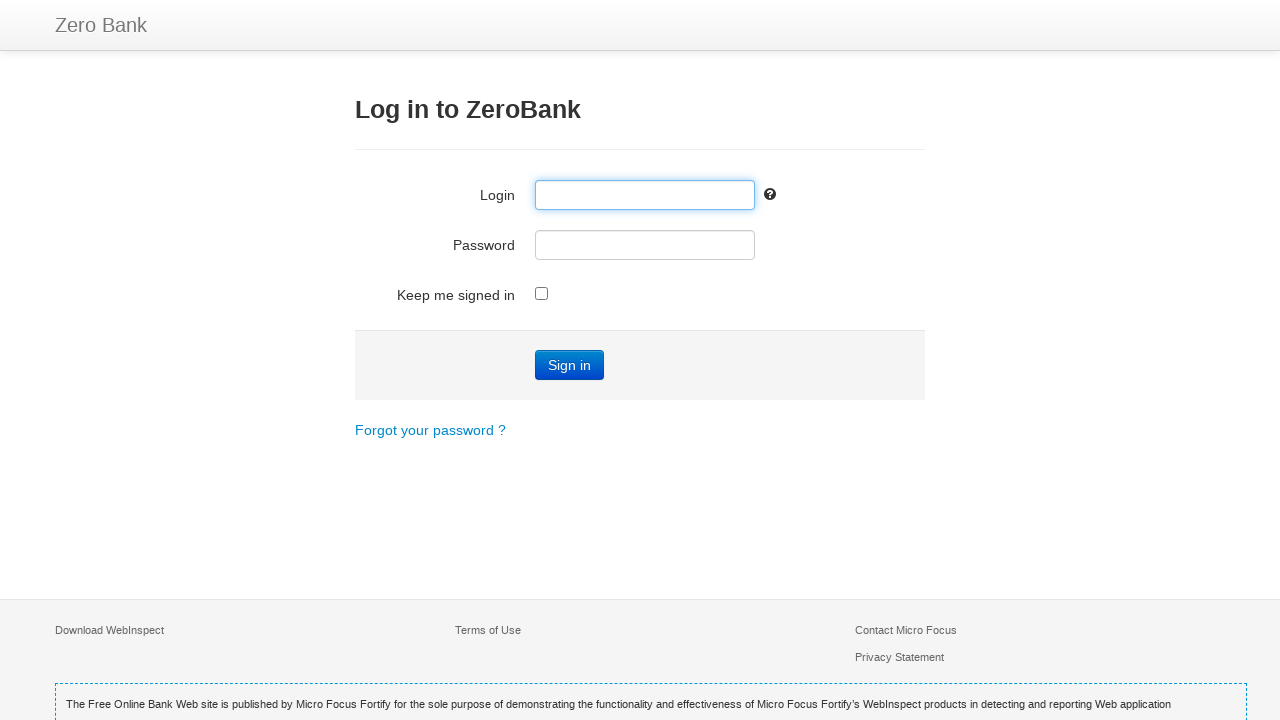

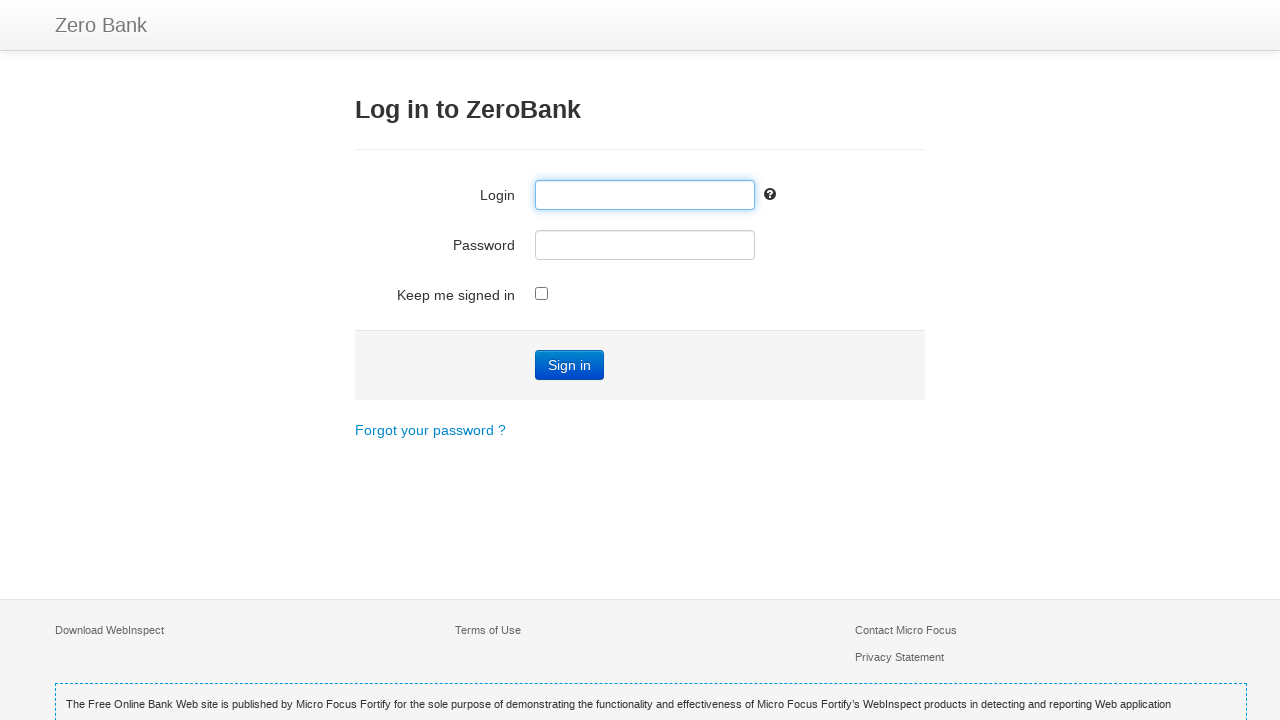